Tests that the clear completed button is hidden when there are no completed items

Starting URL: https://demo.playwright.dev/todomvc

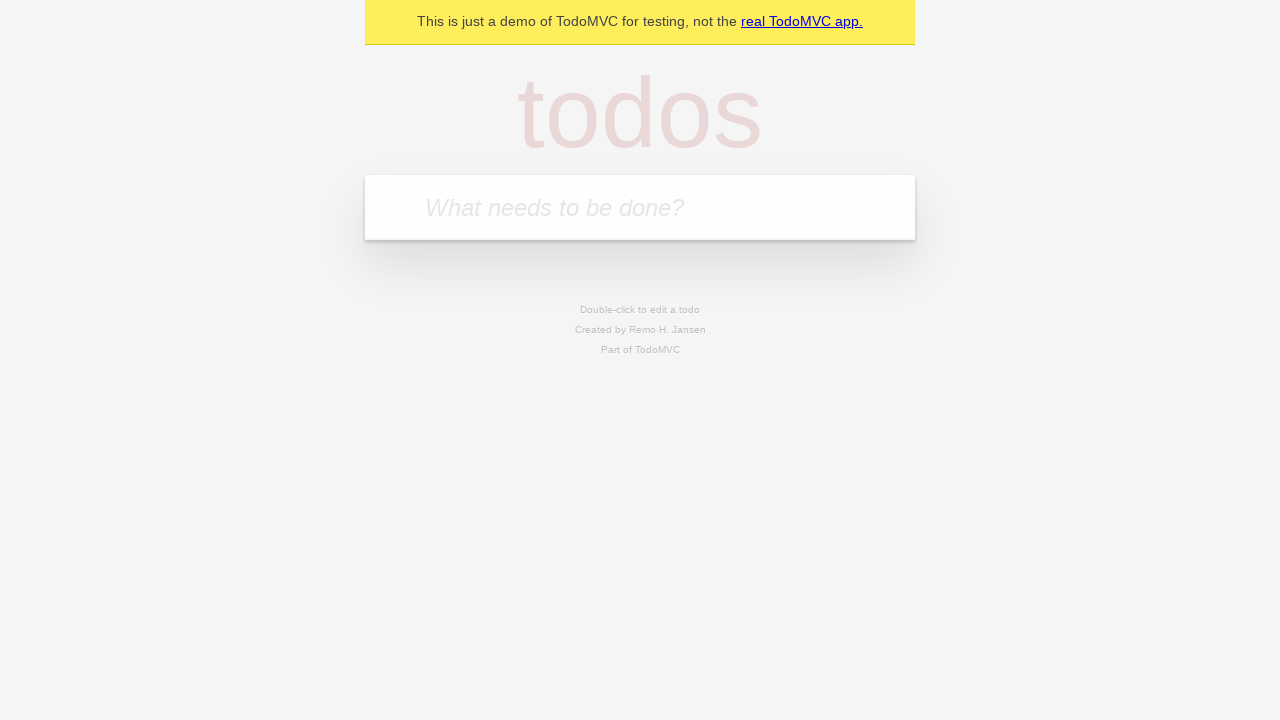

Filled new todo field with 'buy some cheese' on .new-todo
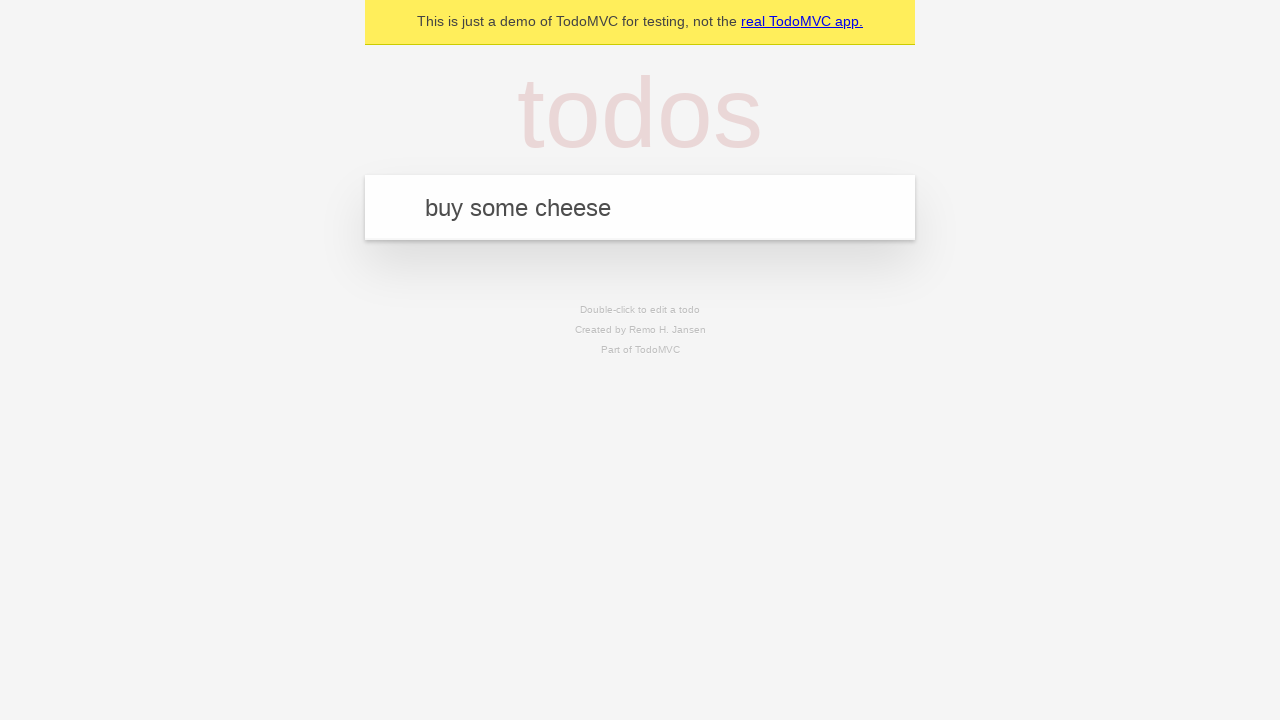

Pressed Enter to add first todo item on .new-todo
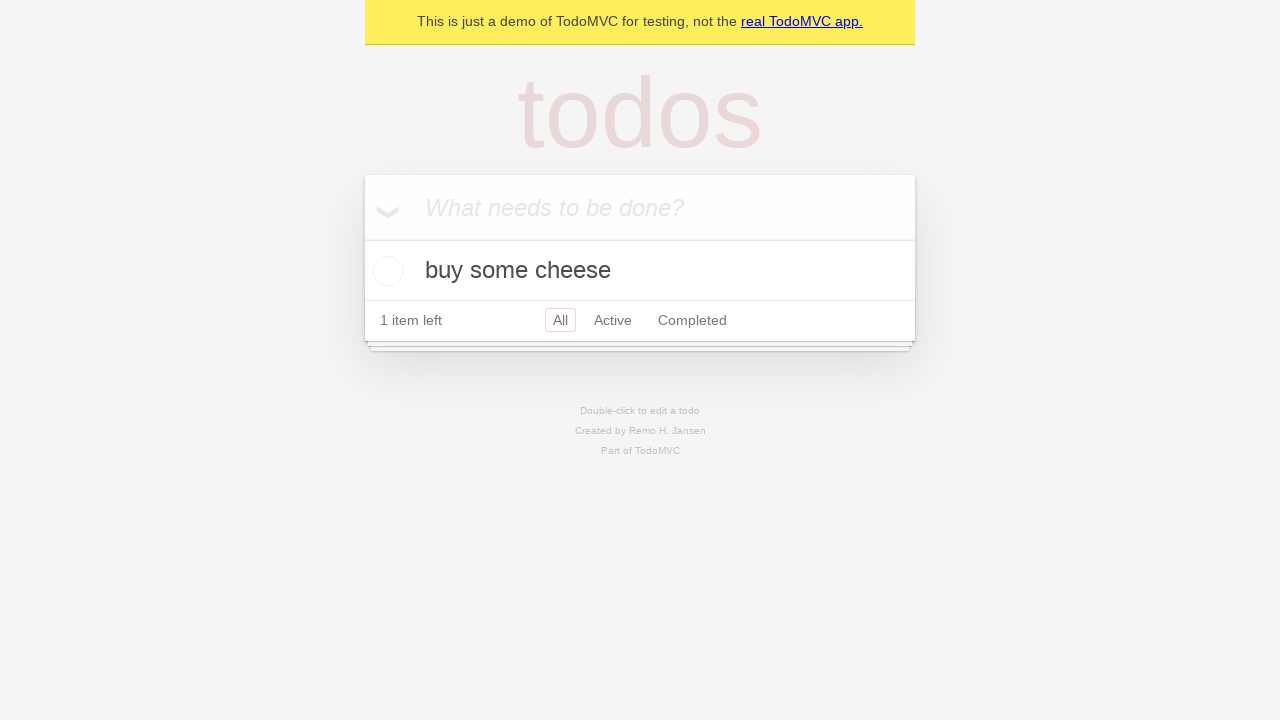

Filled new todo field with 'feed the cat' on .new-todo
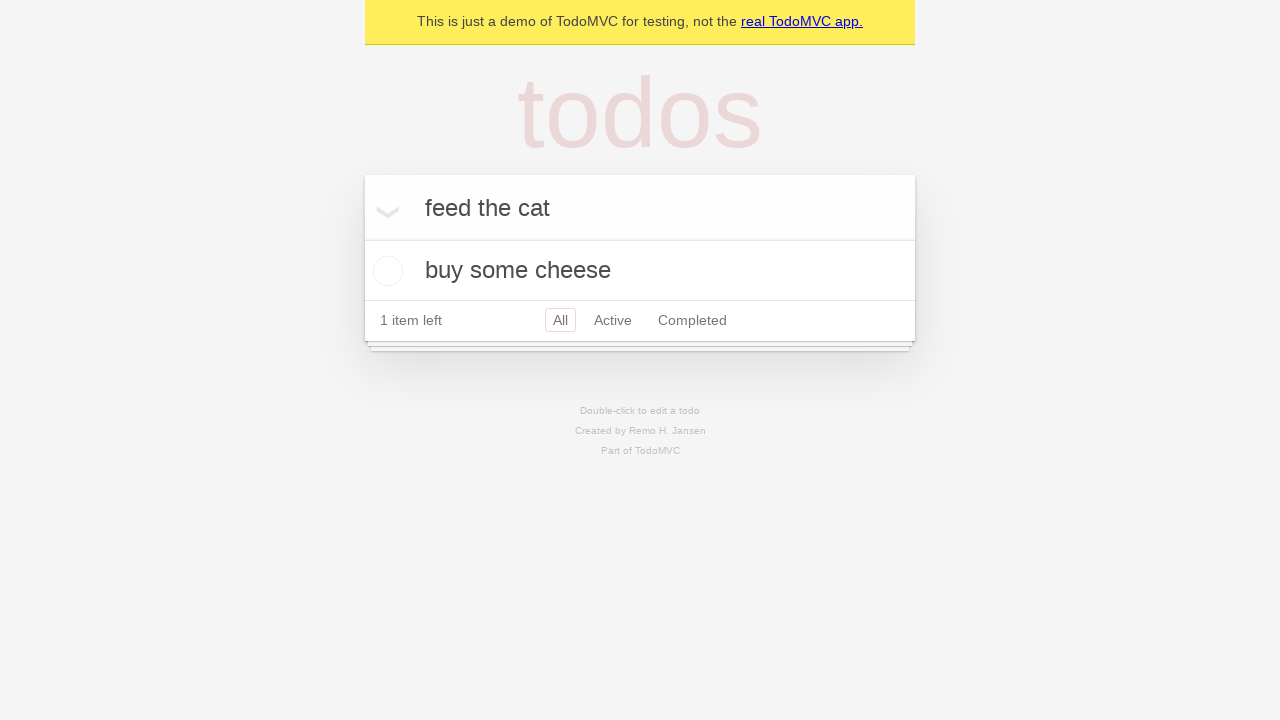

Pressed Enter to add second todo item on .new-todo
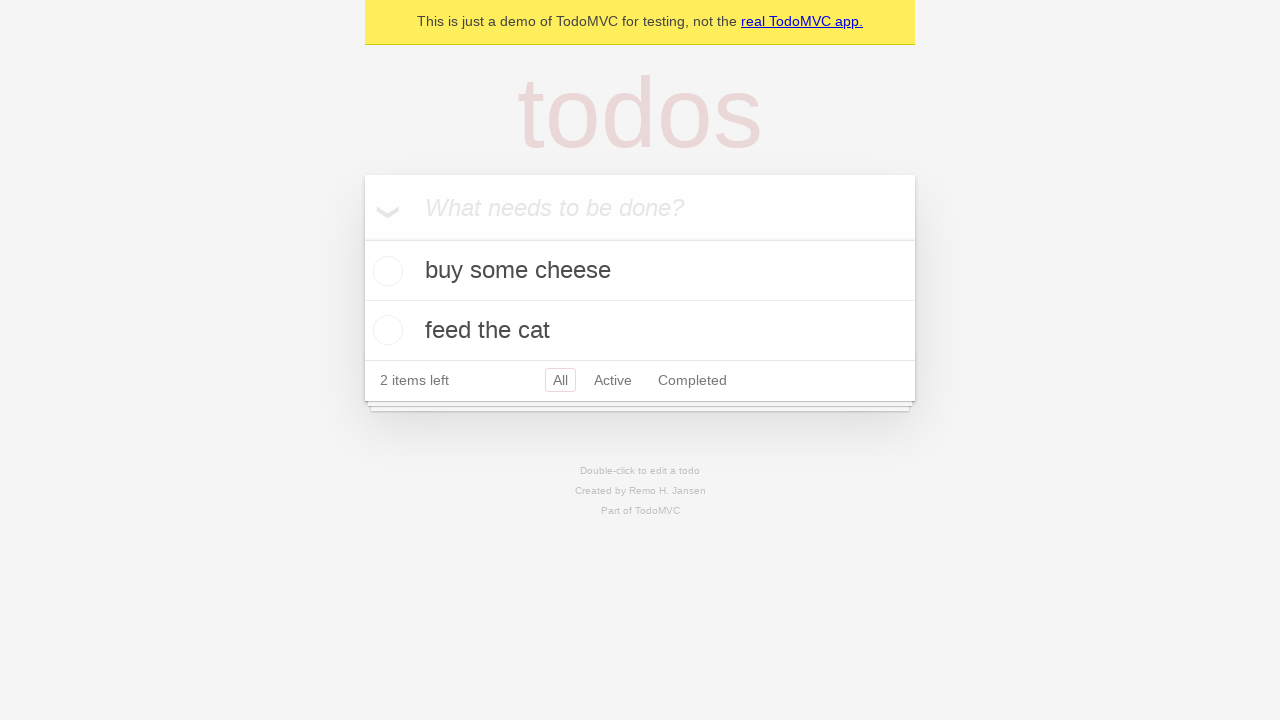

Filled new todo field with 'book a doctors appointment' on .new-todo
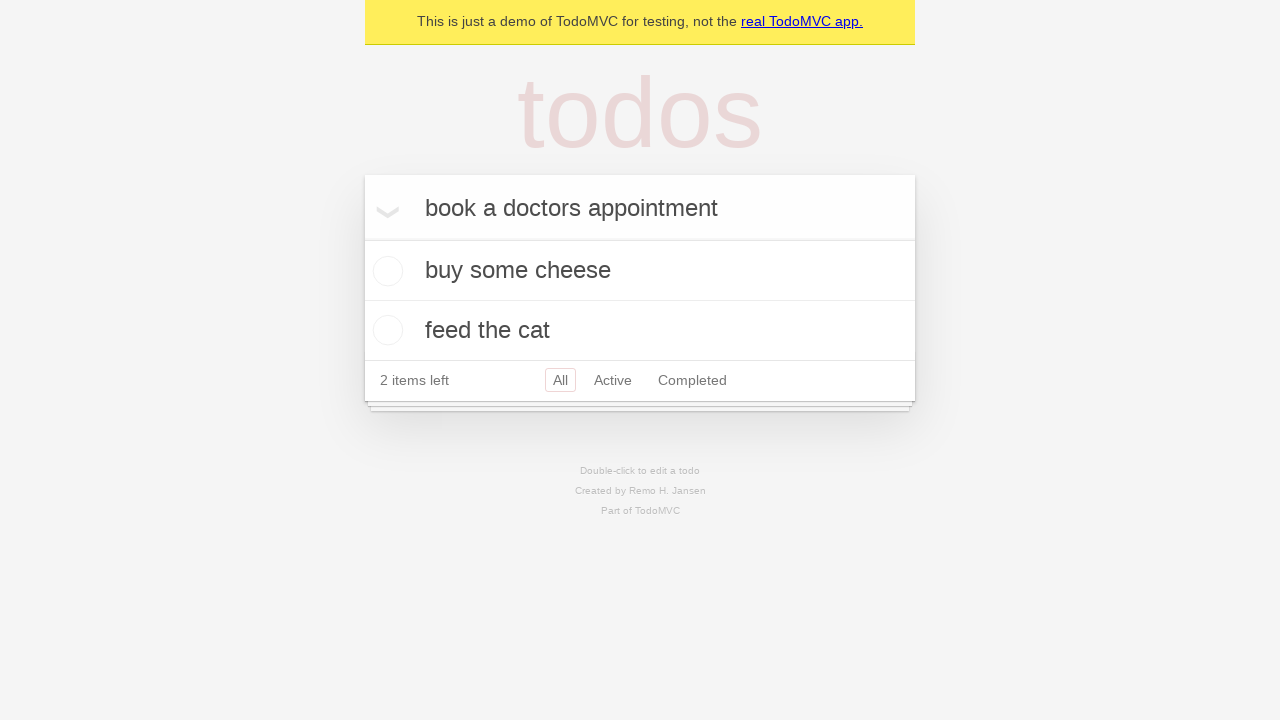

Pressed Enter to add third todo item on .new-todo
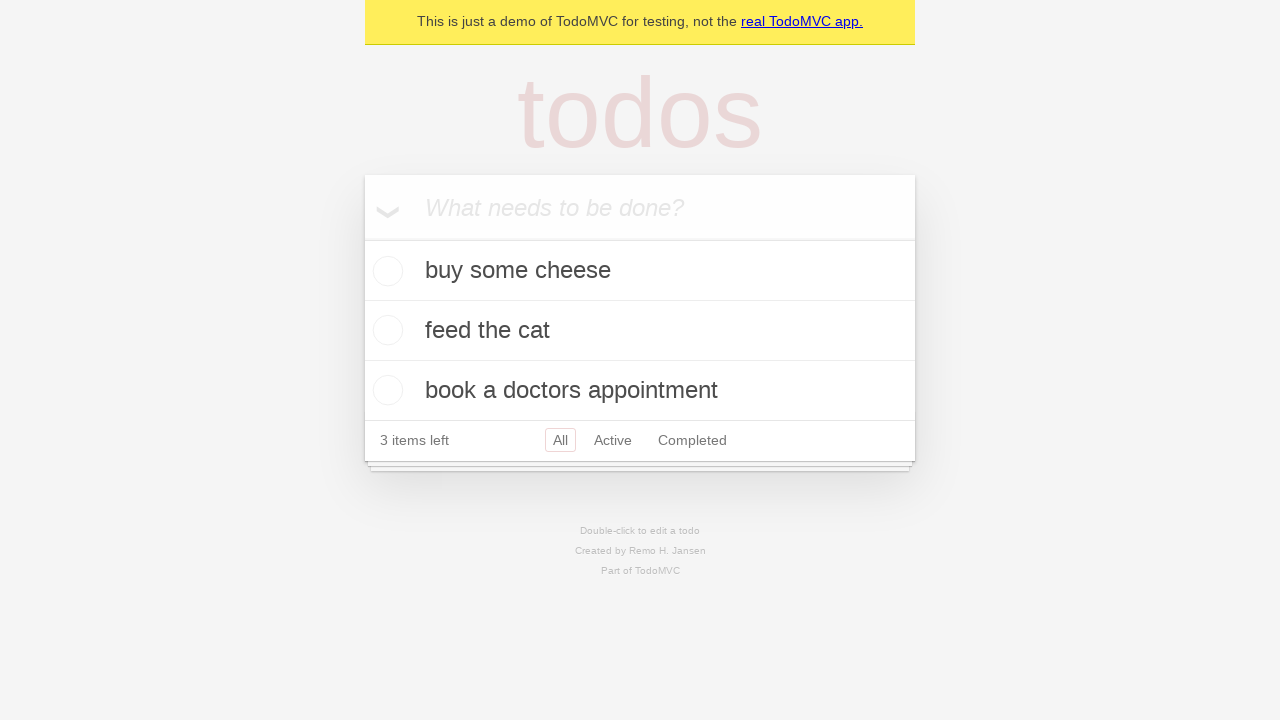

Checked the first todo item as completed at (385, 271) on .todo-list li .toggle >> nth=0
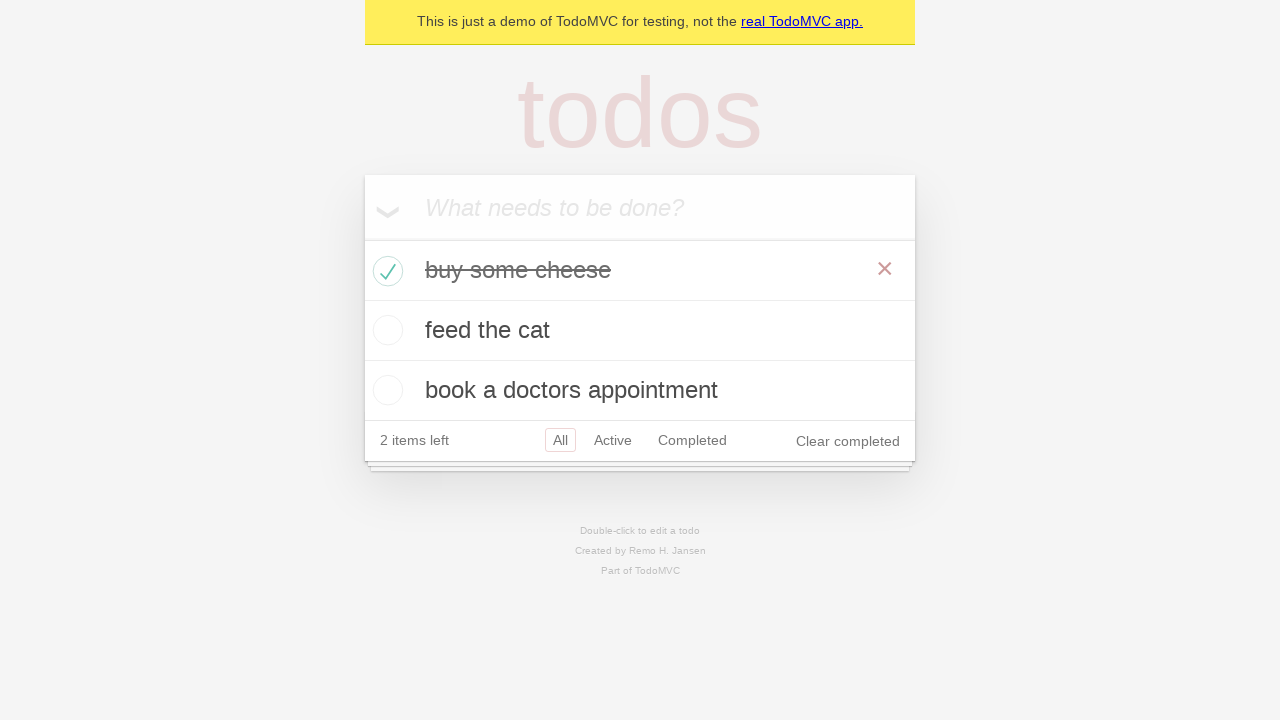

Clicked the clear completed button to remove completed items at (848, 441) on .clear-completed
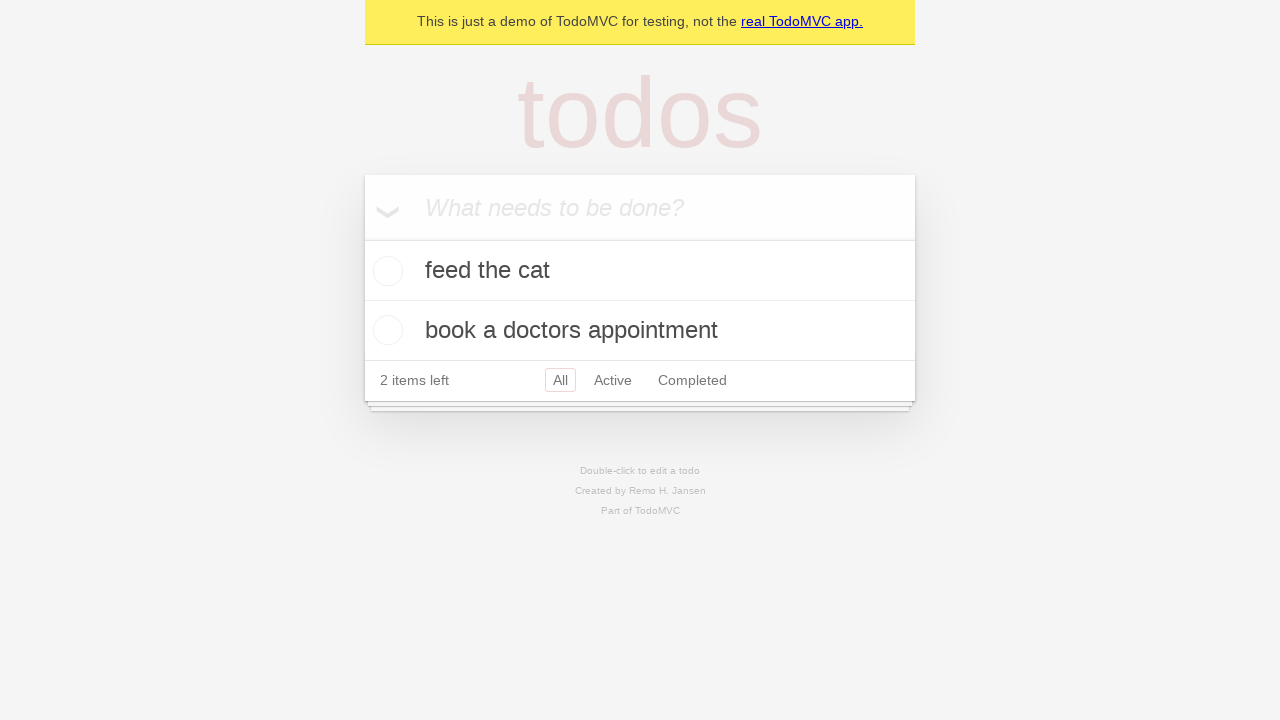

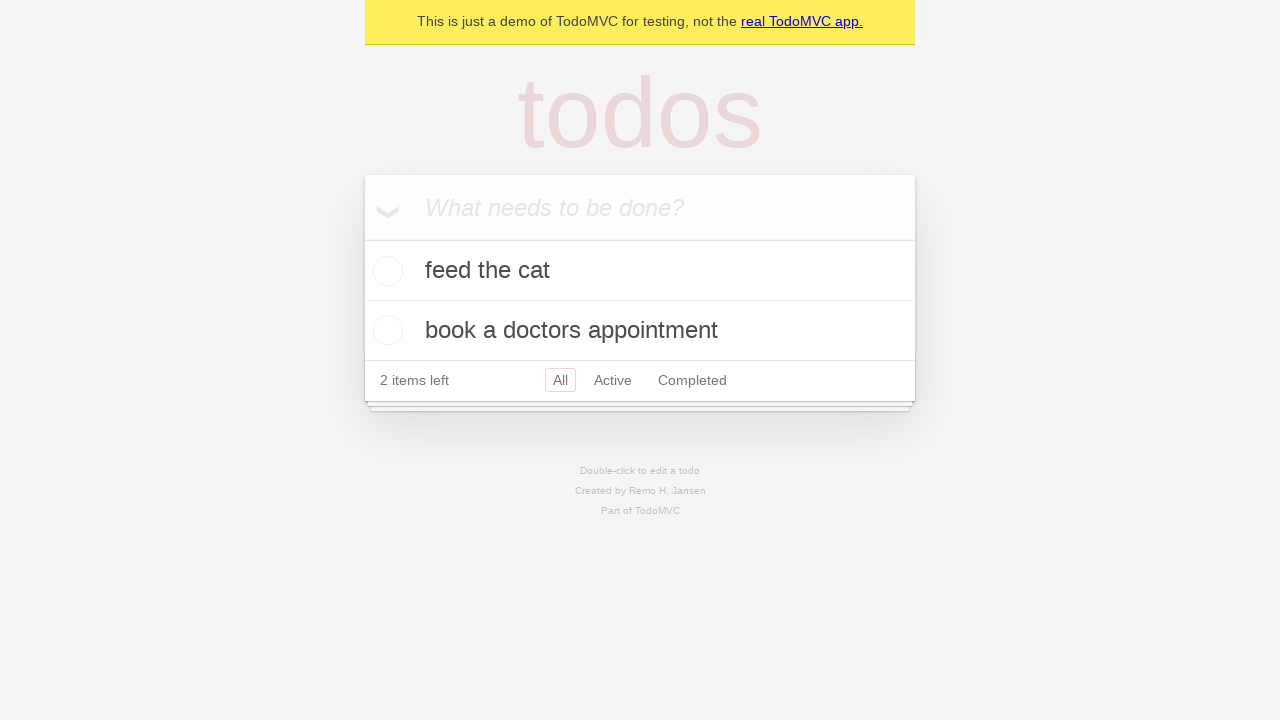